Tests keyboard interactions on a text box form by entering text, using Tab to navigate, and typing with Shift held down to produce uppercase characters

Starting URL: https://demoqa.com/text-box

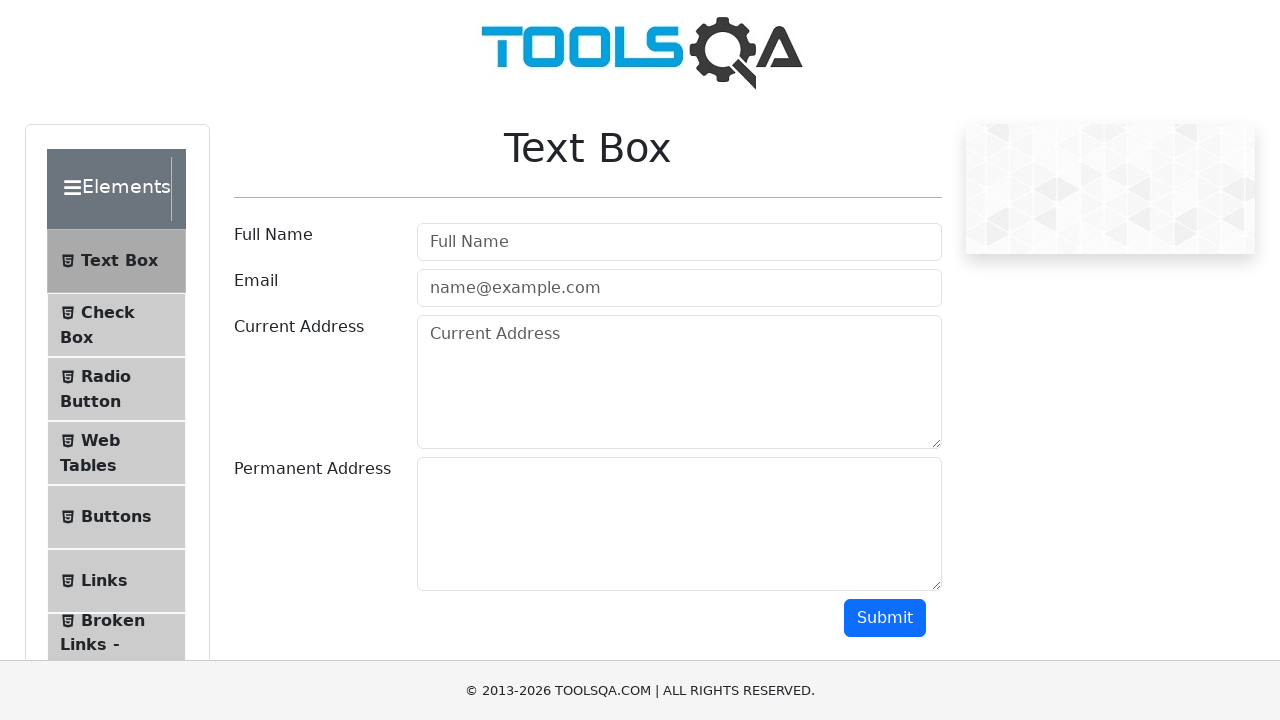

Filled userName text box with 'hi check text data' on #userName
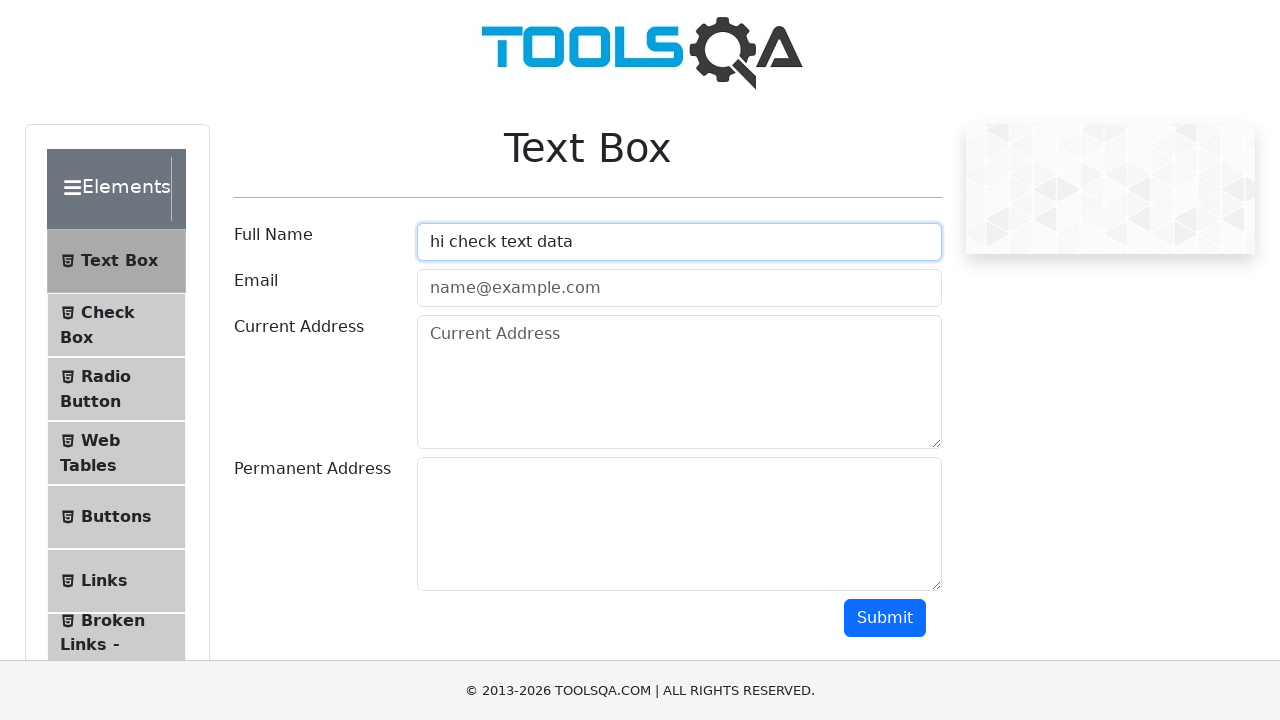

Pressed Tab key to navigate to next field
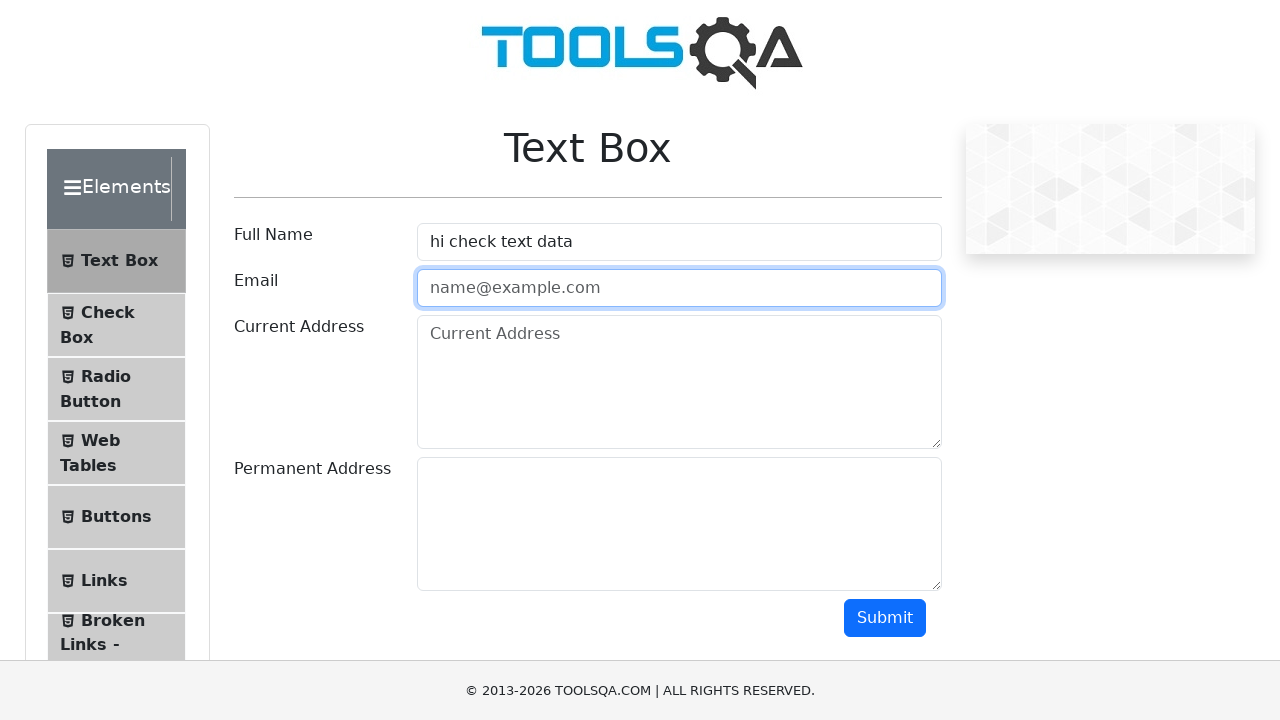

Pressed Shift key down
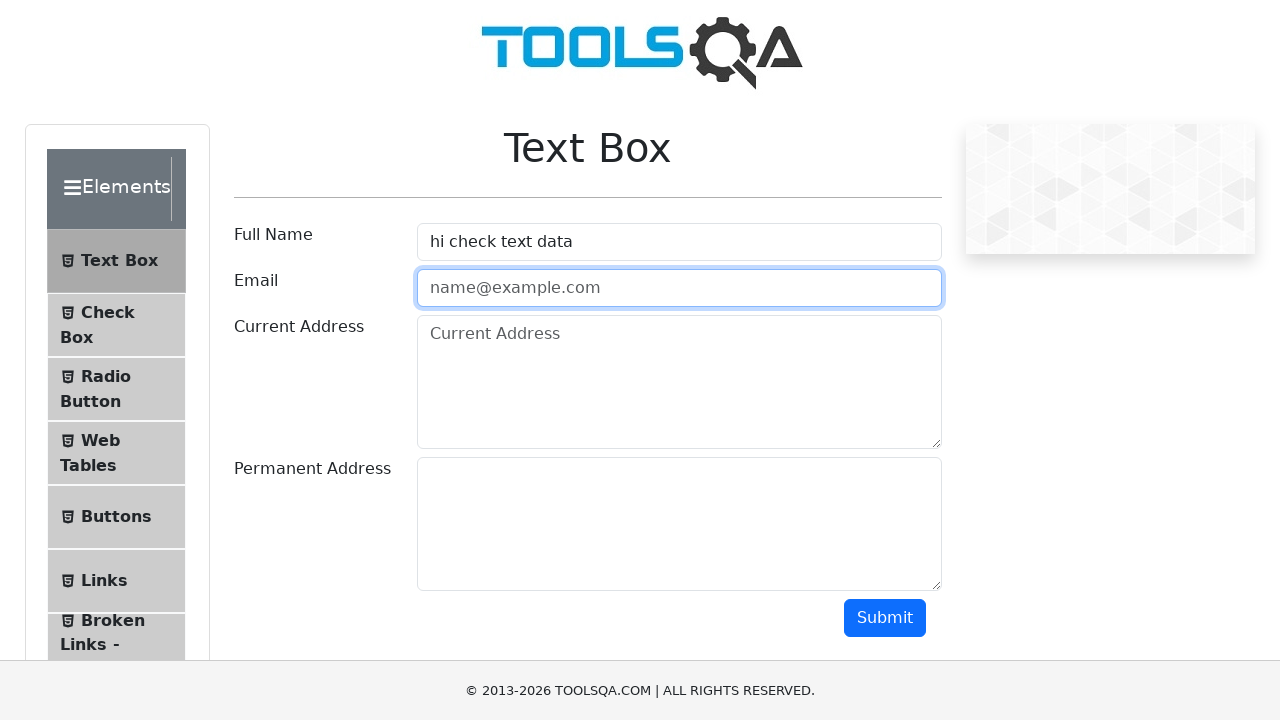

Typed 'abcd' with Shift held down to produce uppercase characters
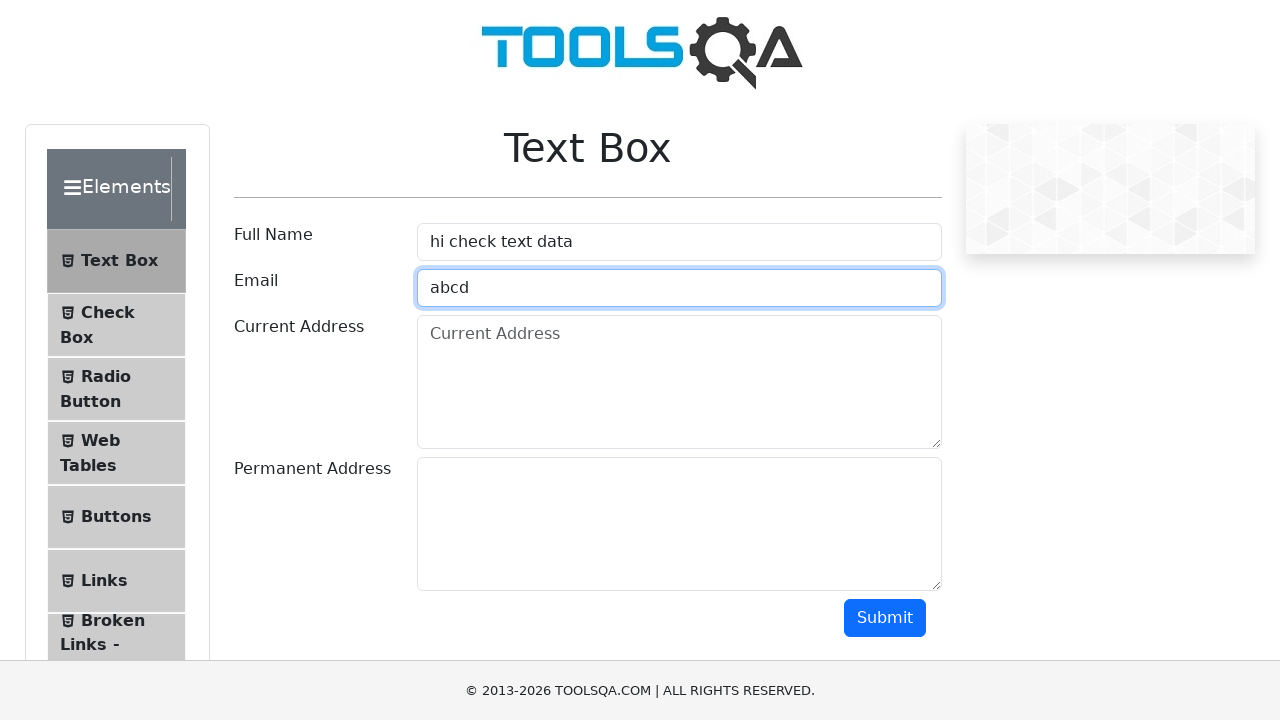

Released Shift key
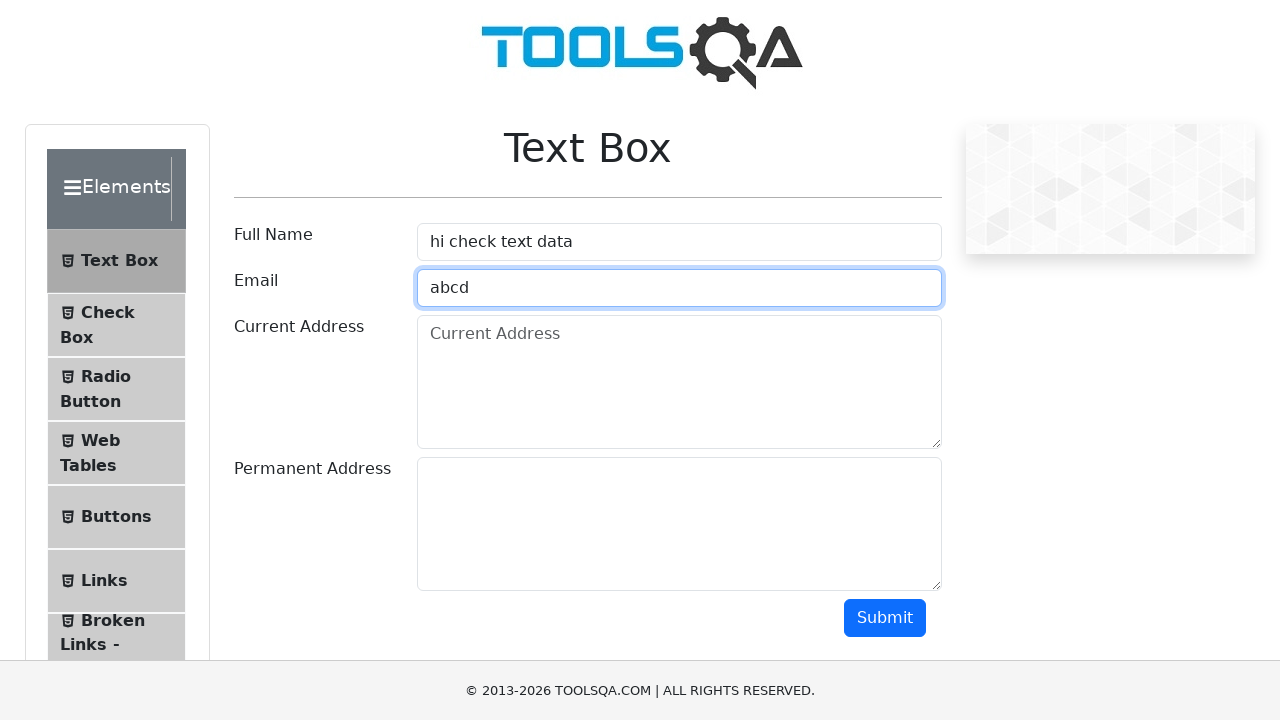

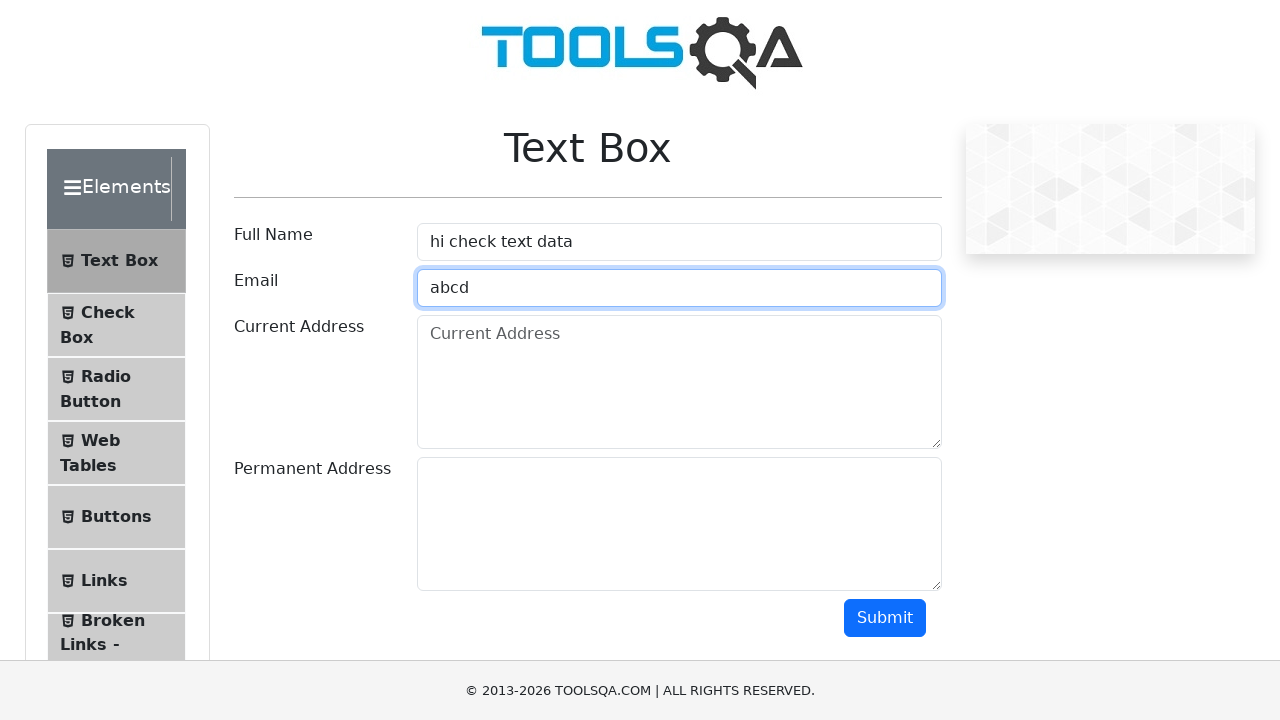